Tests explicit wait for element presence and removal by clicking "Add" to create an element, verifying it exists, then clicking "Remove" and verifying it disappears from the DOM

Starting URL: https://slqamsk.github.io/tmp/dl_removed.html

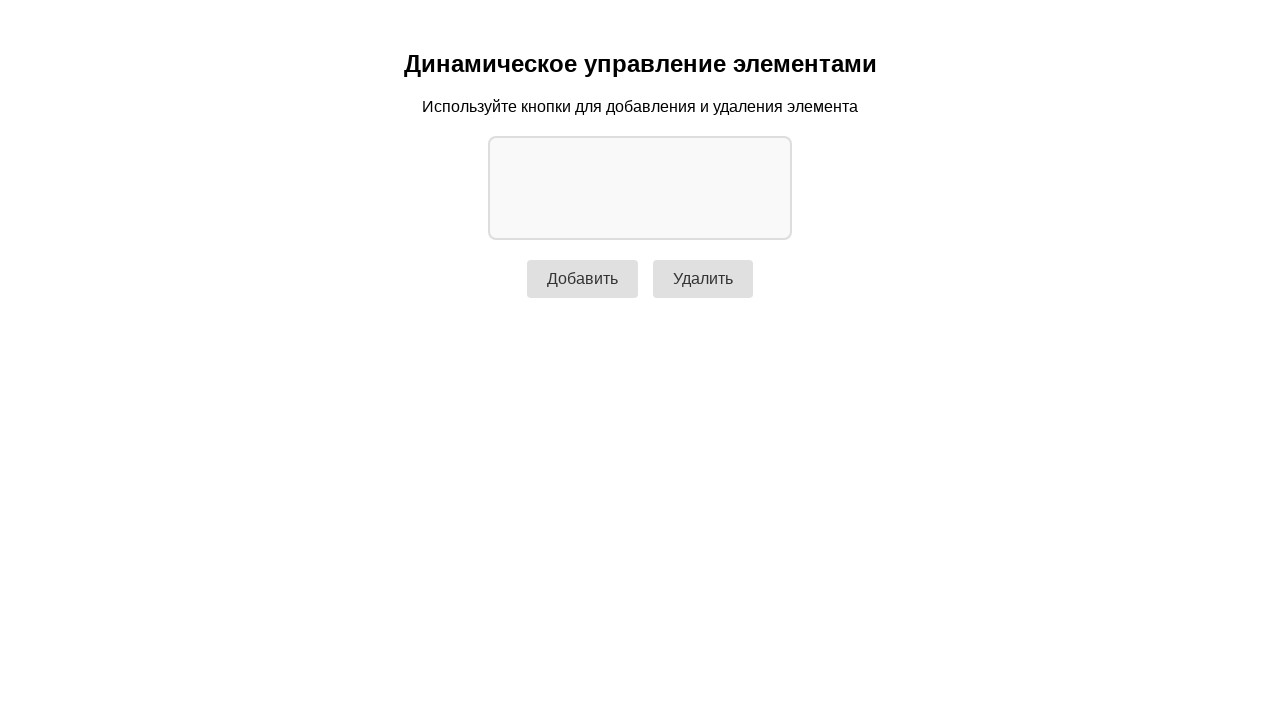

Clicked 'Add' button to create element at (582, 279) on #addBtn
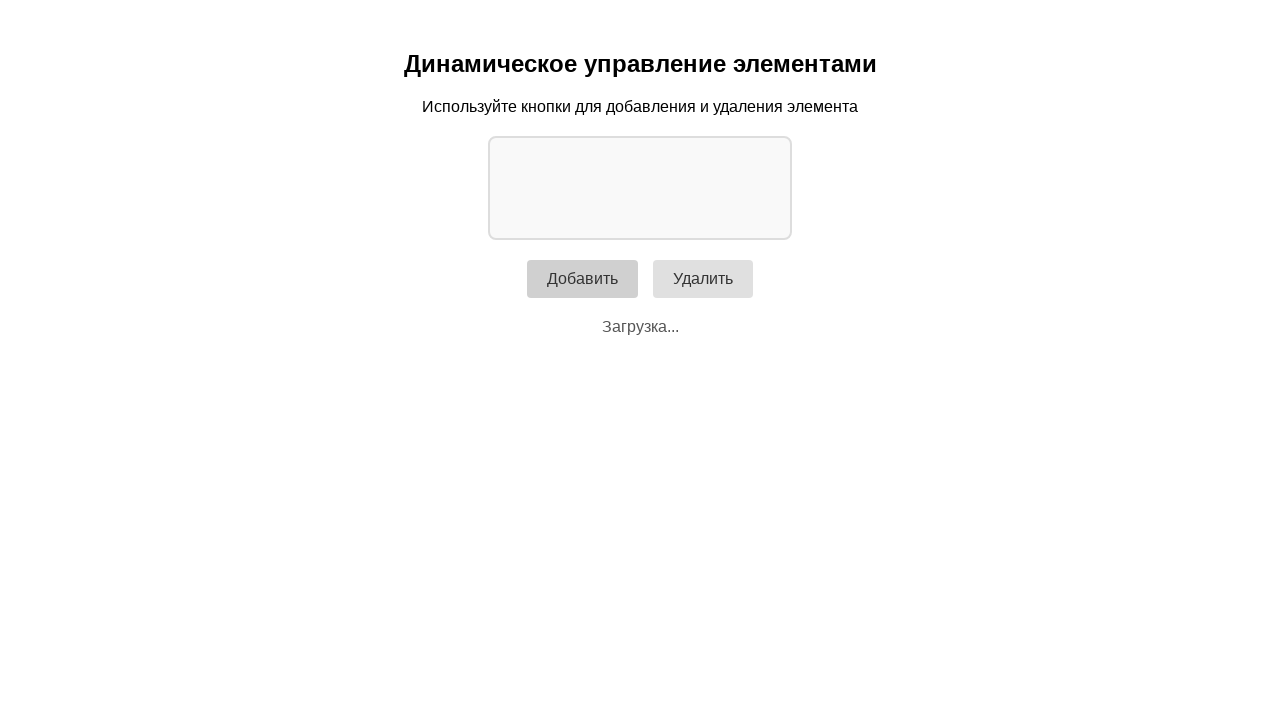

Waited for #message element to attach to DOM
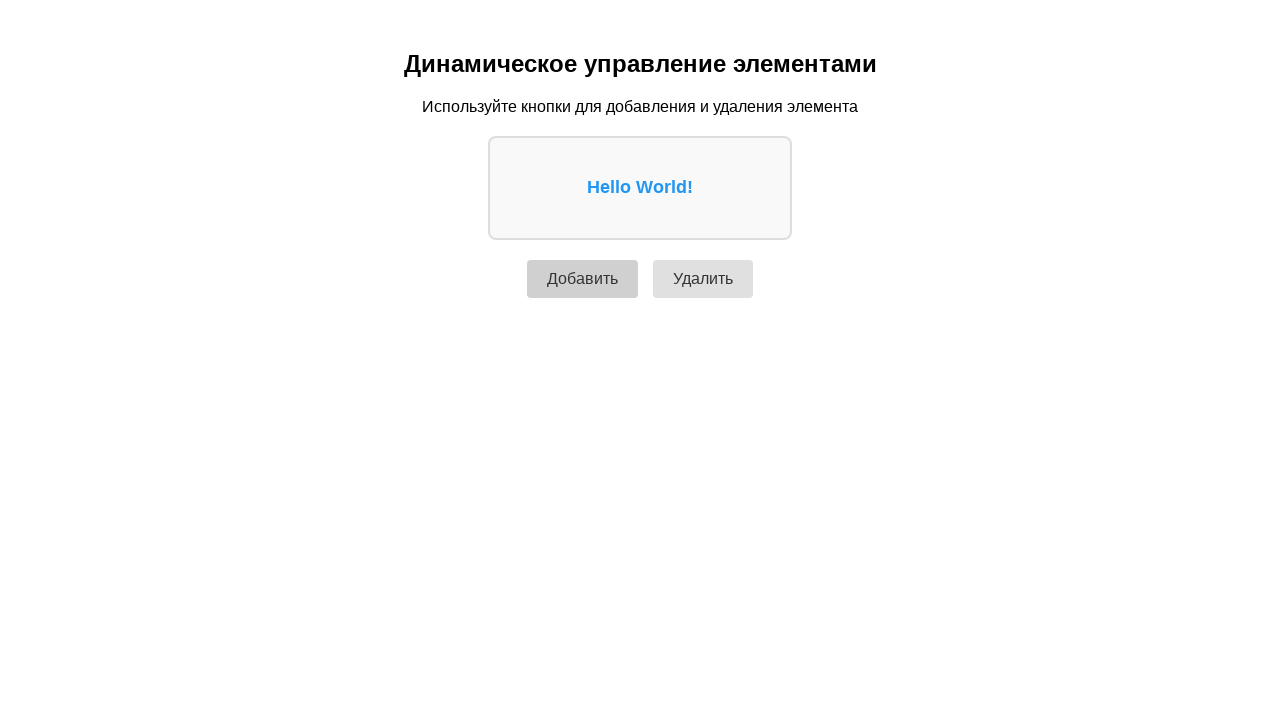

Retrieved all #message elements from locator
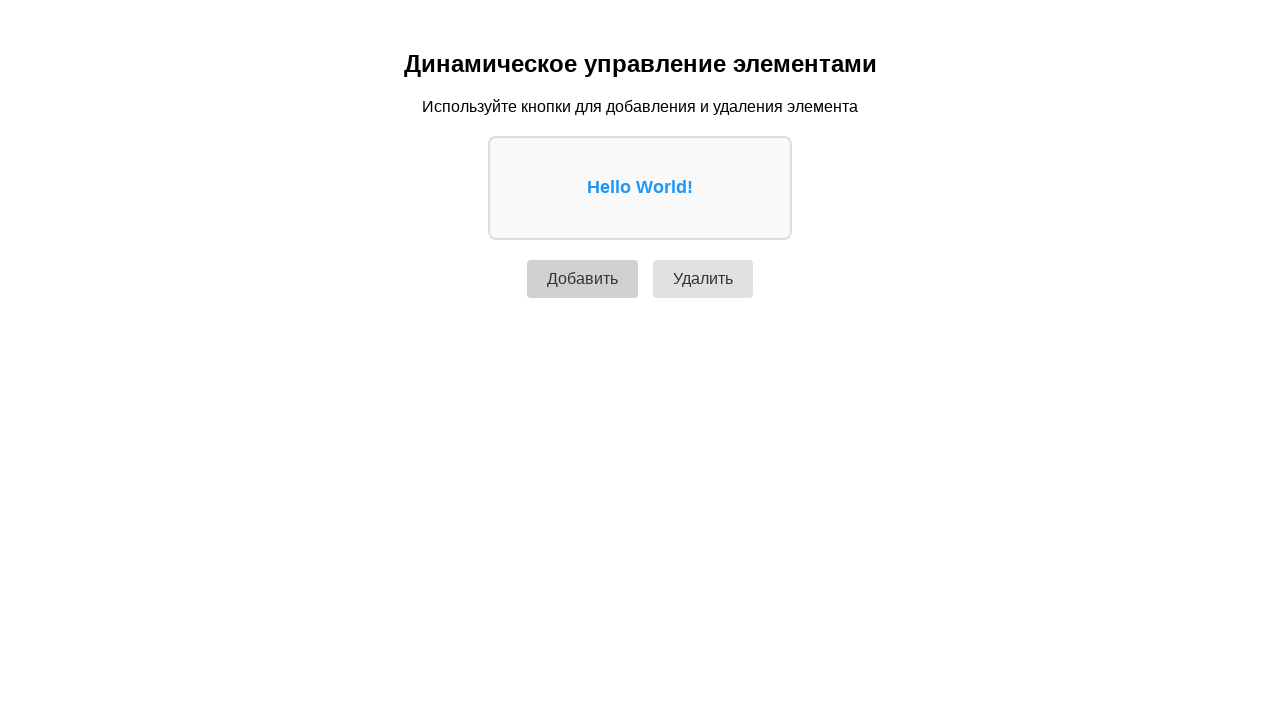

Verified exactly one #message element exists in DOM
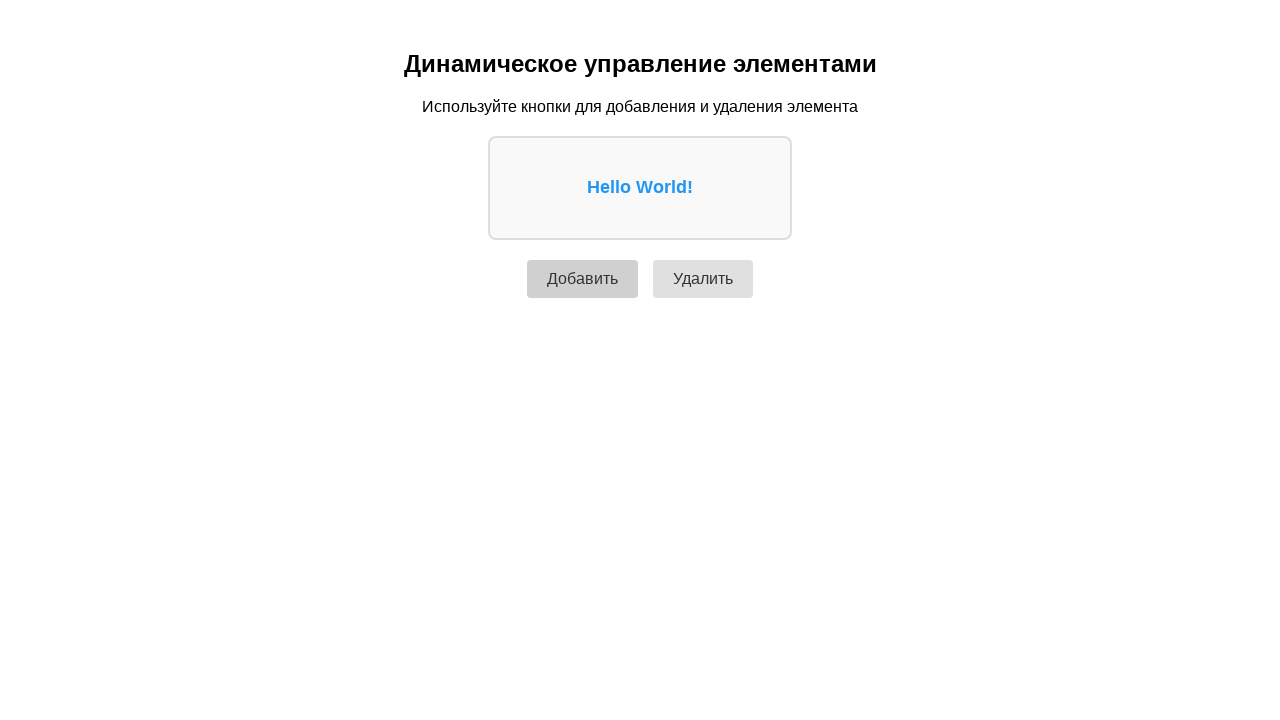

Clicked 'Remove' button to delete element at (703, 279) on #removeBtn
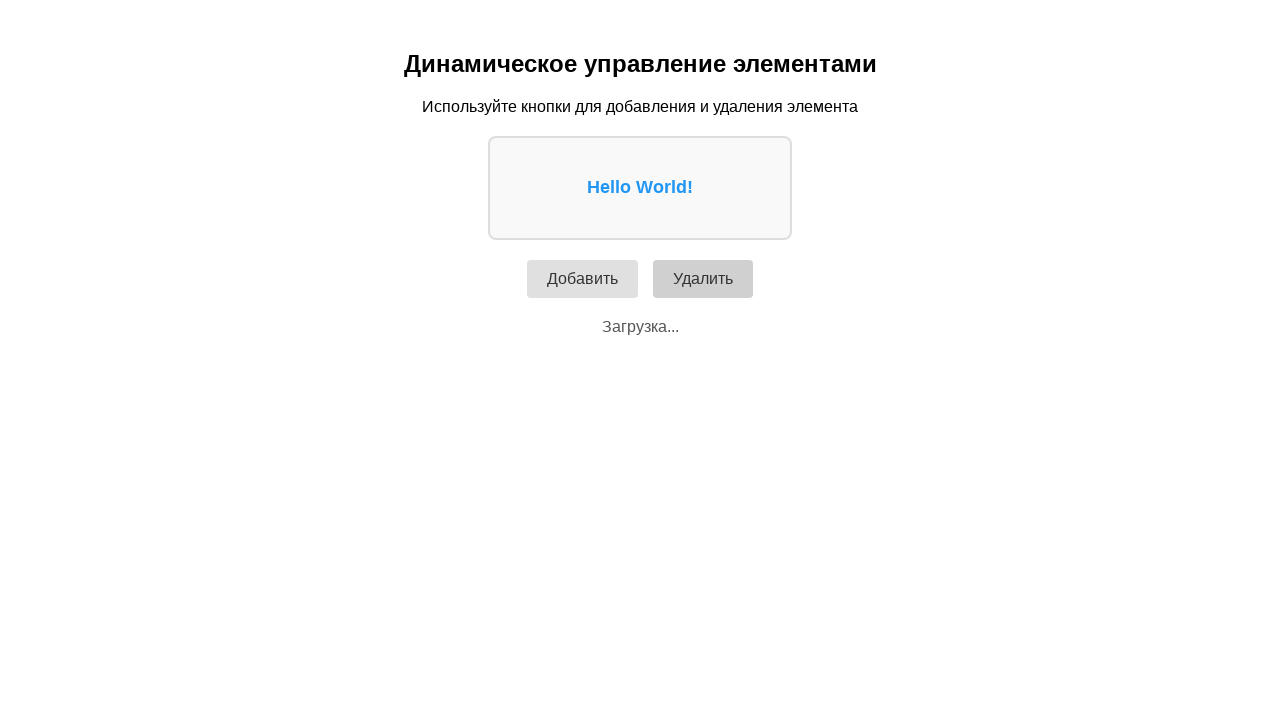

Waited for #message element to detach from DOM
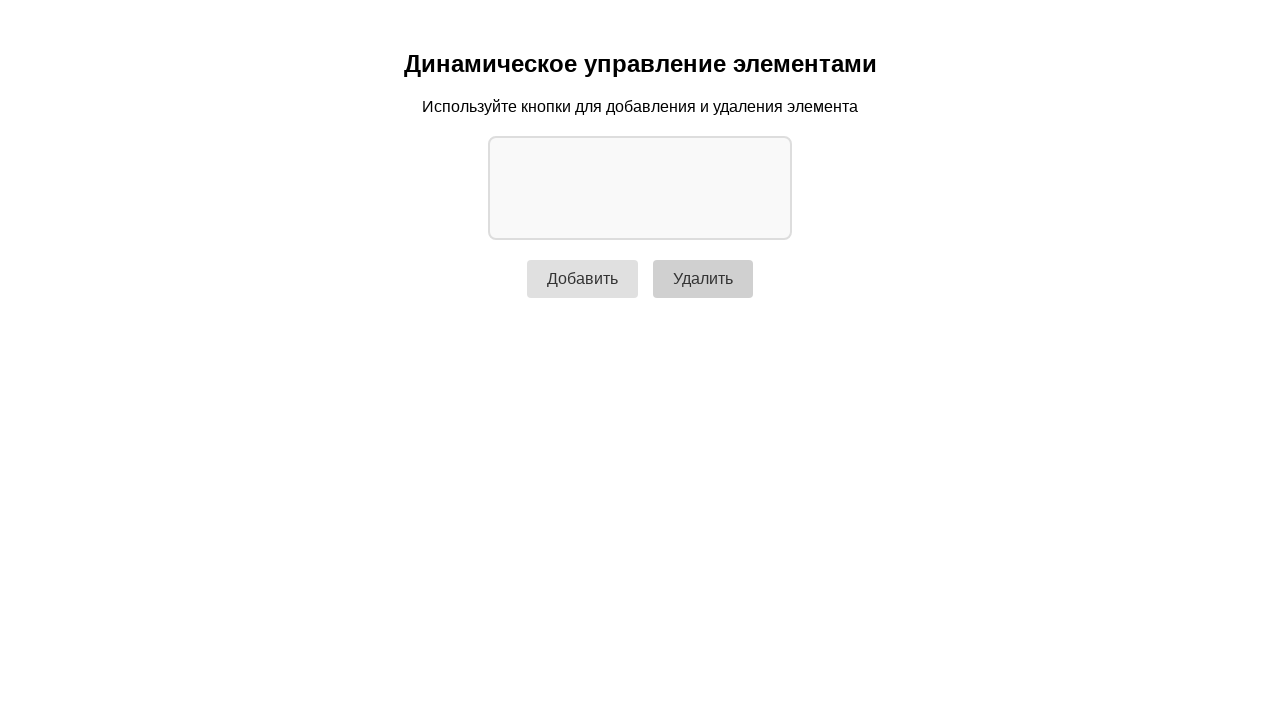

Retrieved all #message elements from locator after removal
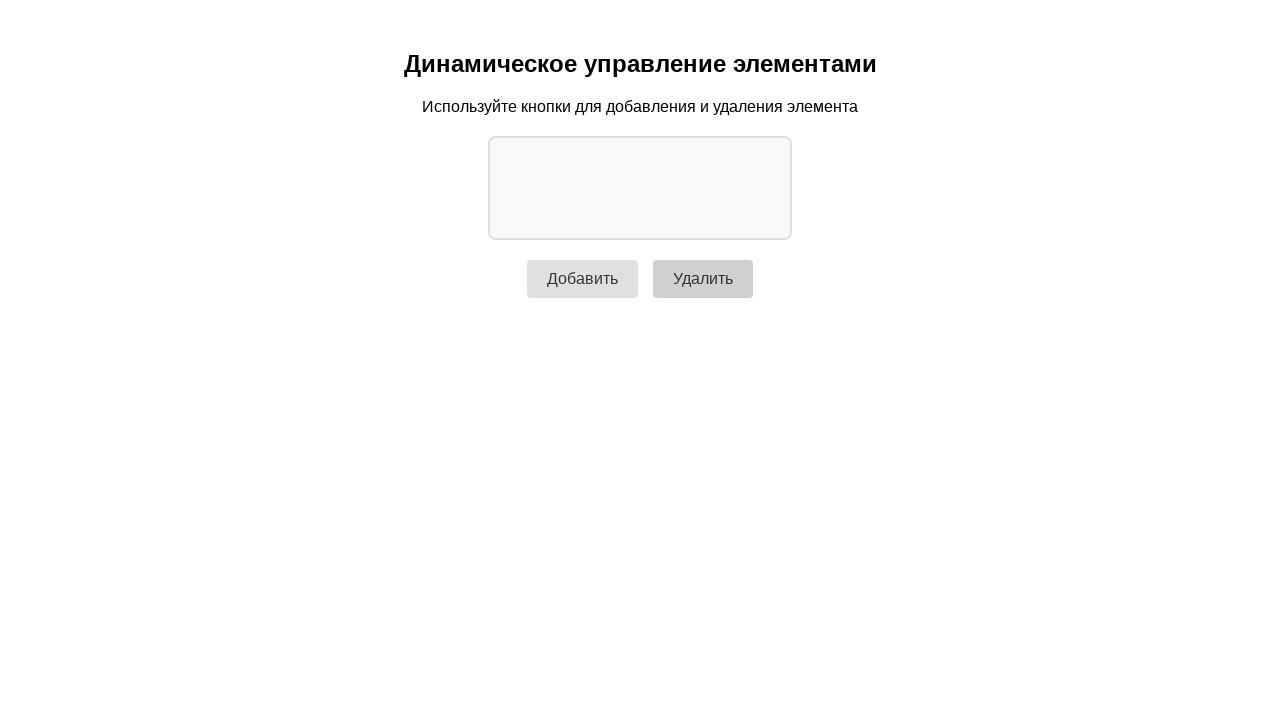

Verified no #message elements exist in DOM
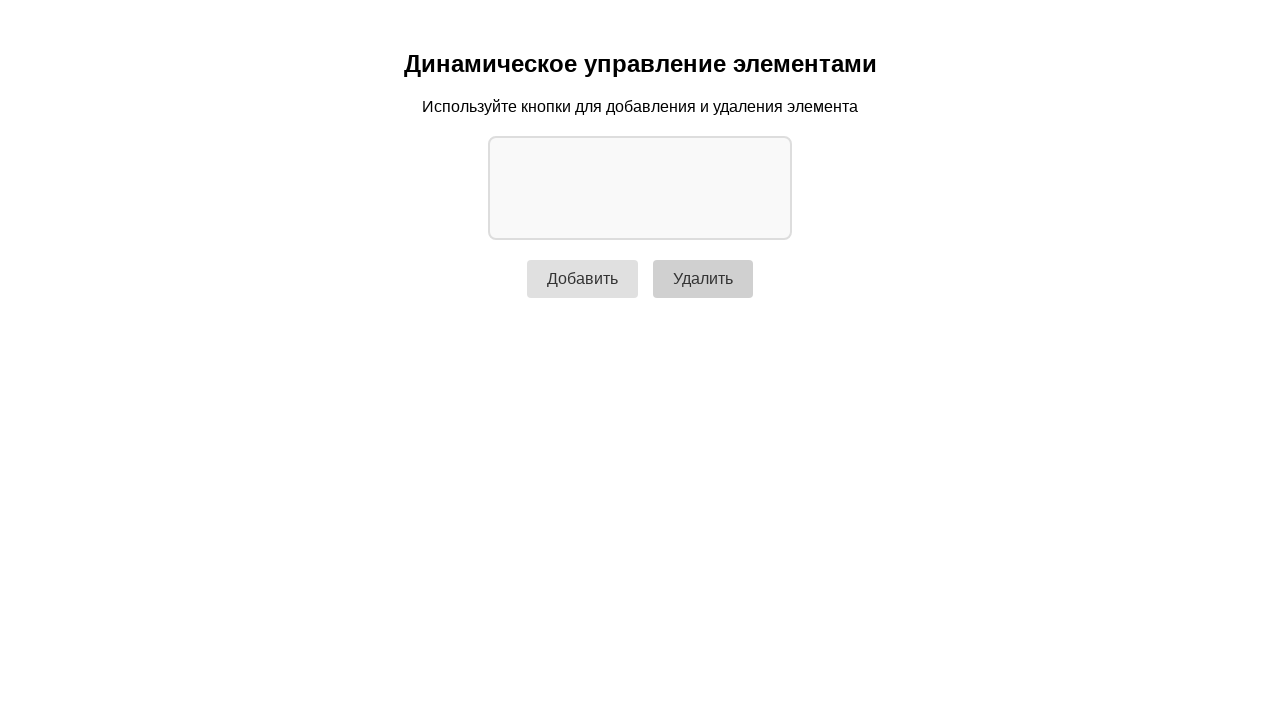

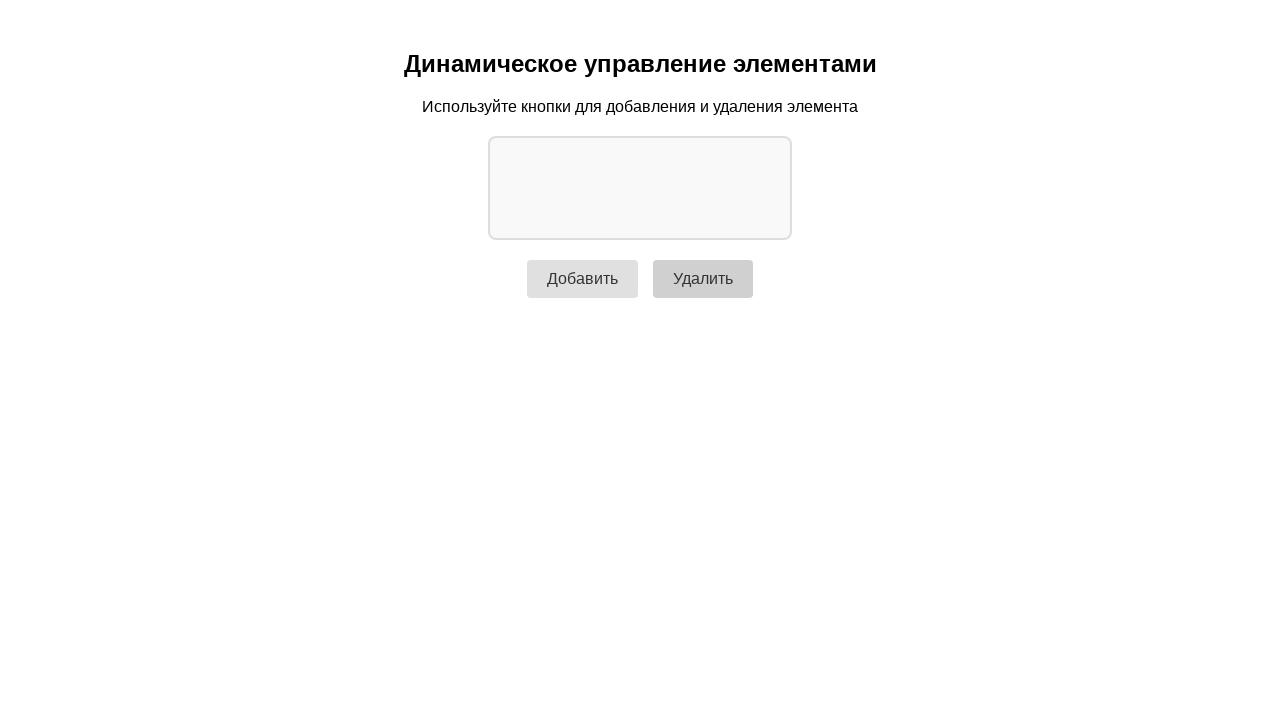